Tests editing a todo item by double-clicking, entering new text, and pressing Enter

Starting URL: https://demo.playwright.dev/todomvc

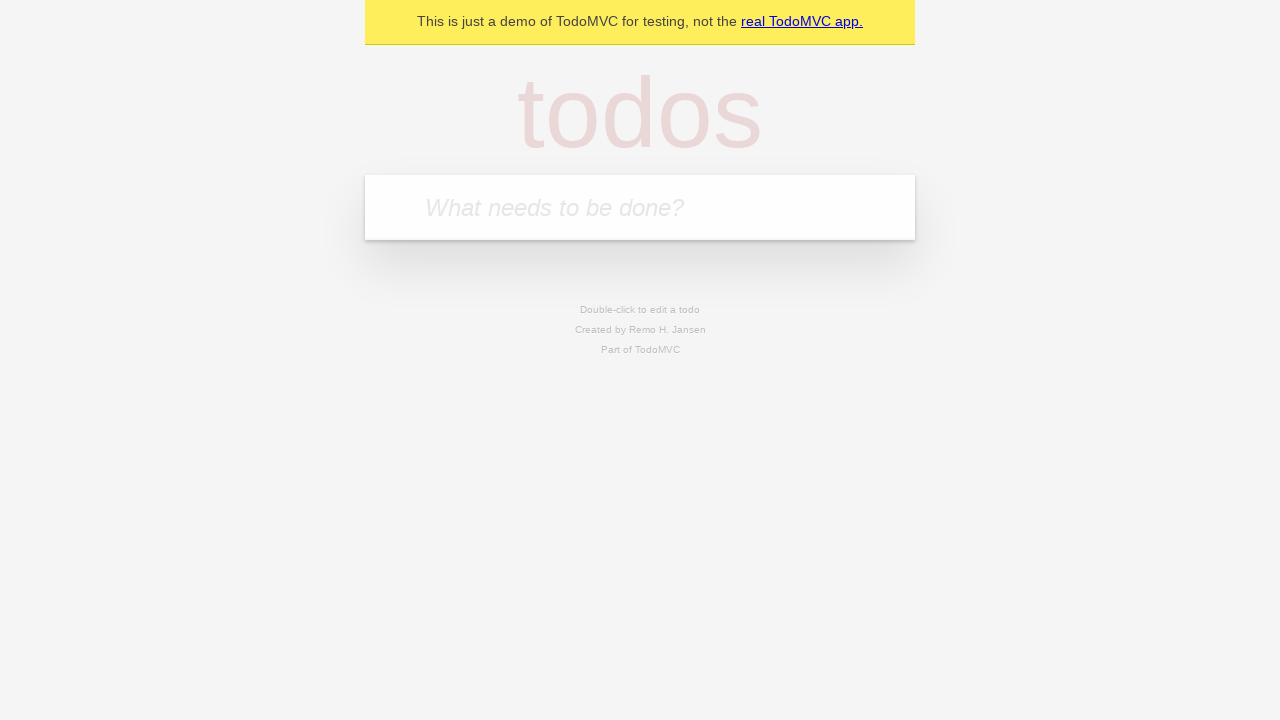

Filled todo input with 'buy some cheese' on internal:attr=[placeholder="What needs to be done?"i]
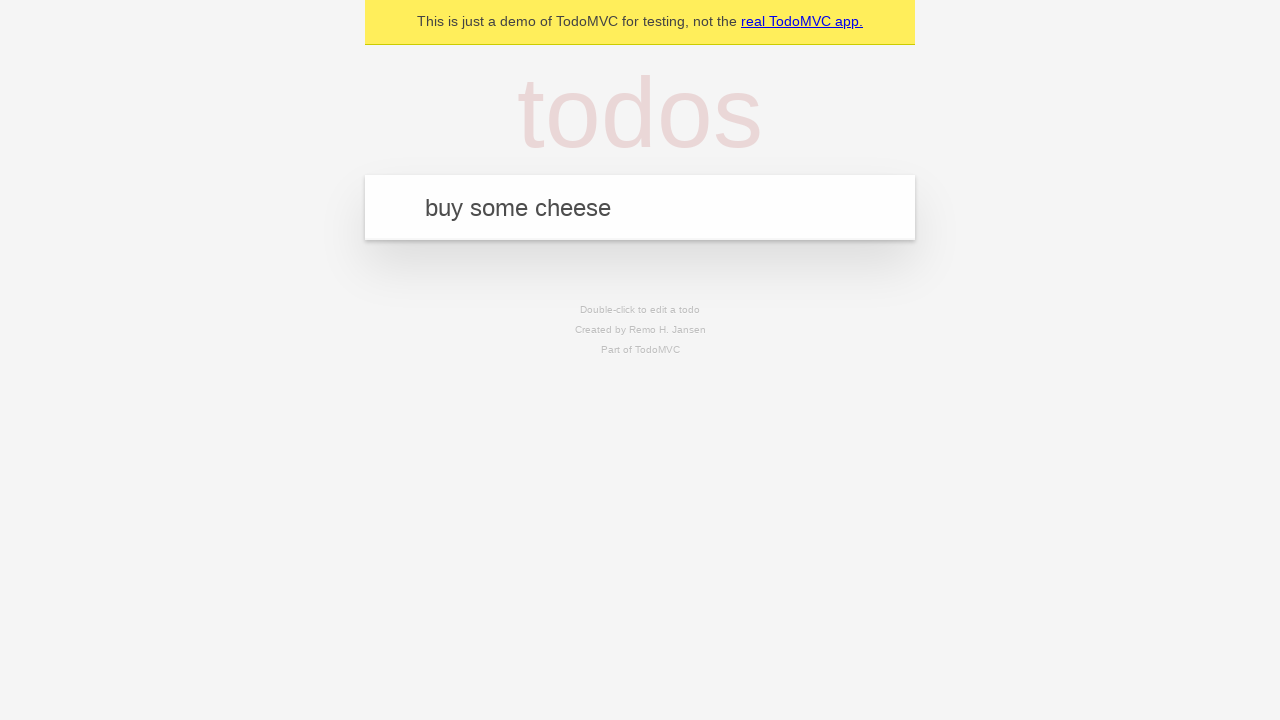

Pressed Enter to create todo item 'buy some cheese' on internal:attr=[placeholder="What needs to be done?"i]
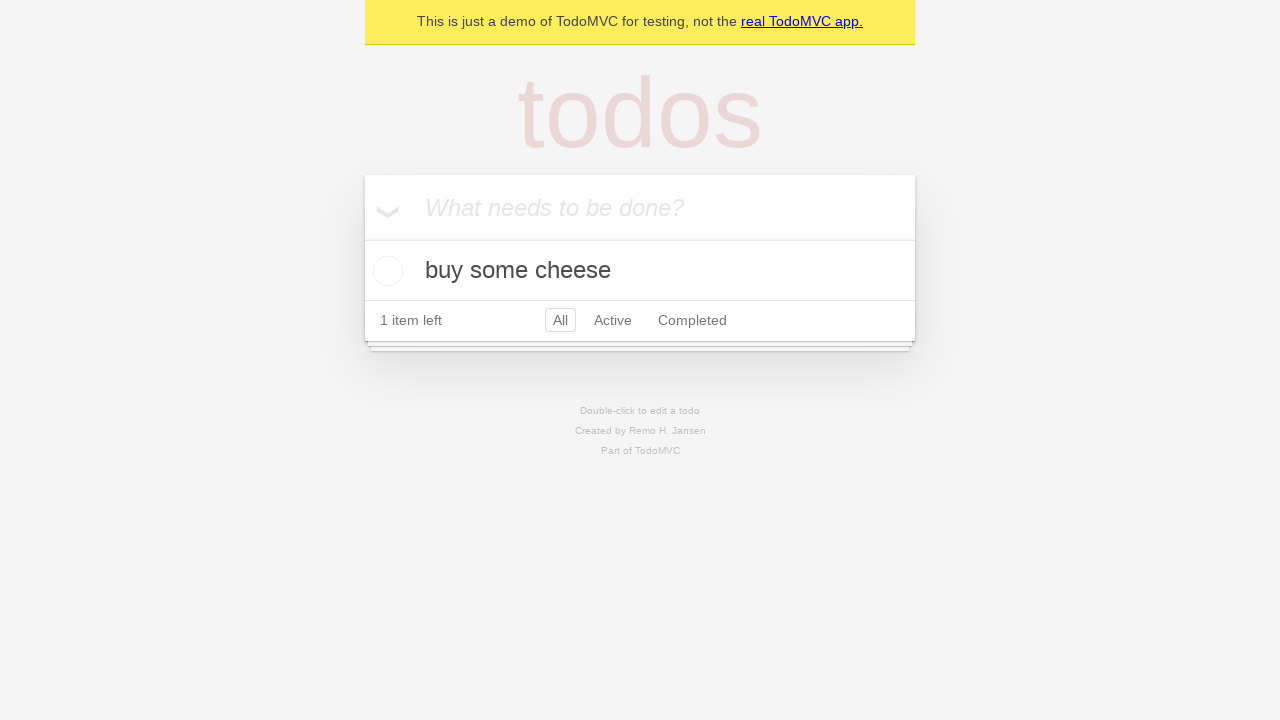

Filled todo input with 'feed the cat' on internal:attr=[placeholder="What needs to be done?"i]
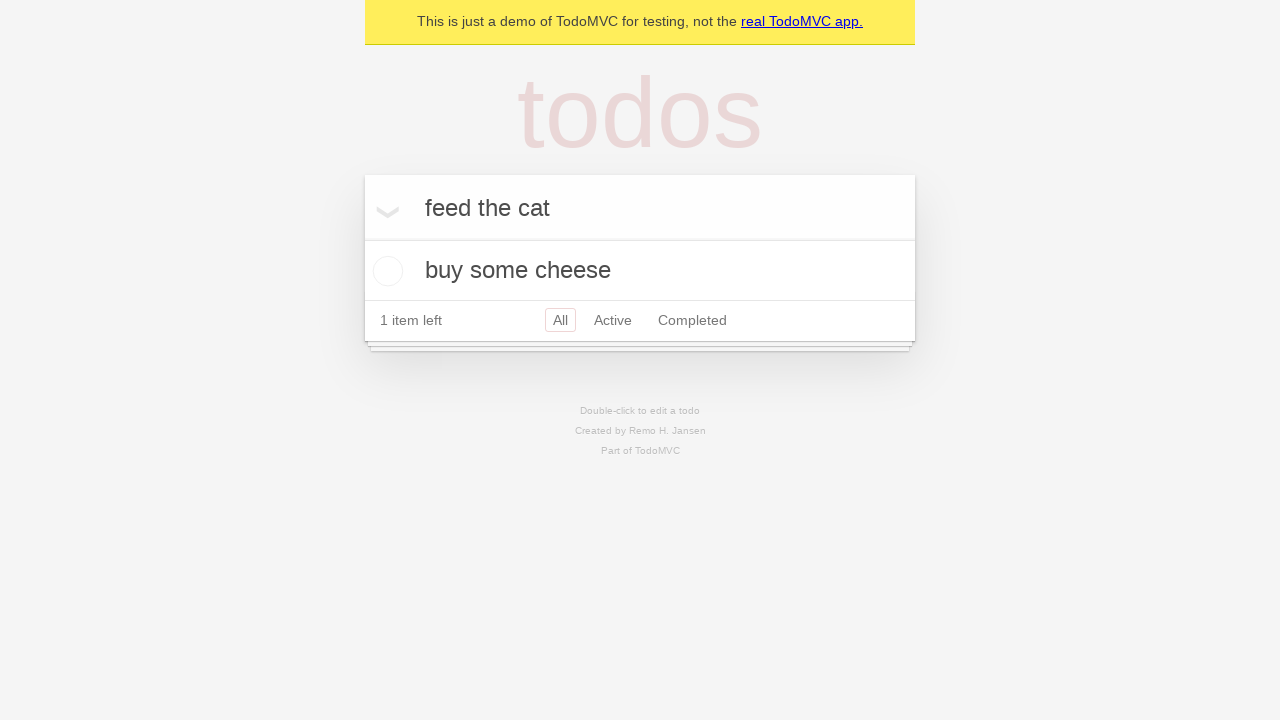

Pressed Enter to create todo item 'feed the cat' on internal:attr=[placeholder="What needs to be done?"i]
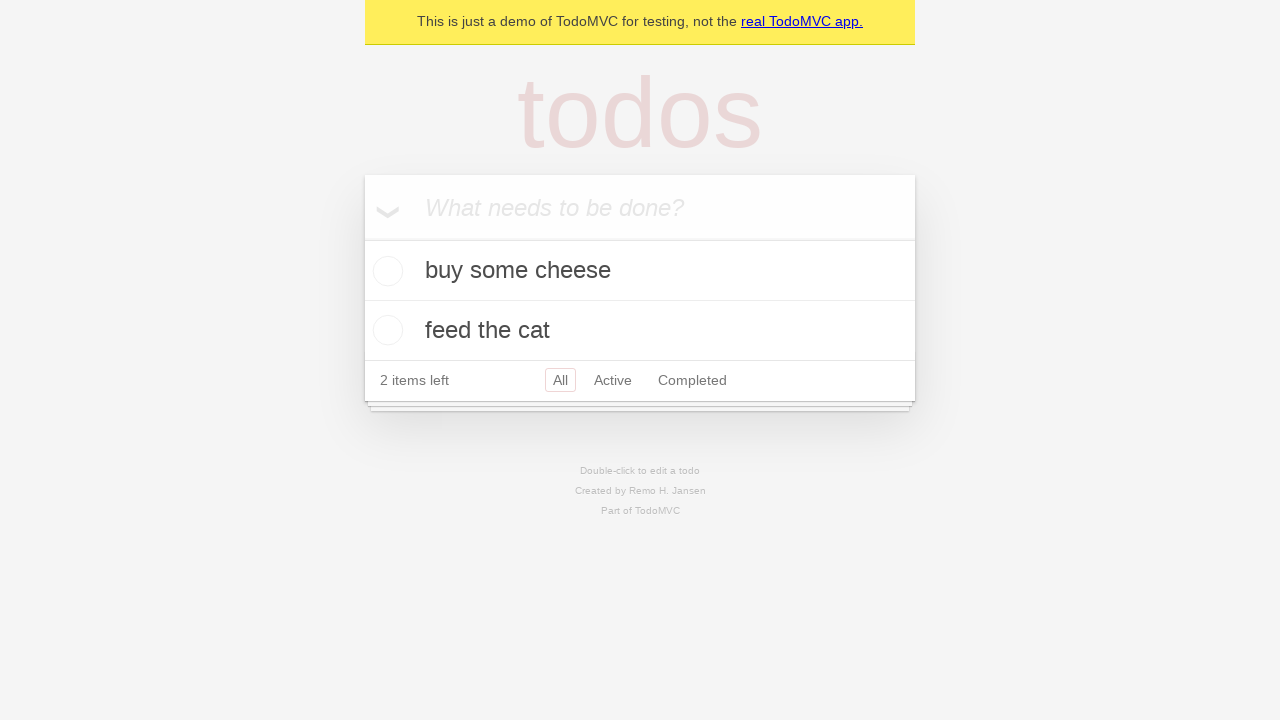

Filled todo input with 'book a doctors appointment' on internal:attr=[placeholder="What needs to be done?"i]
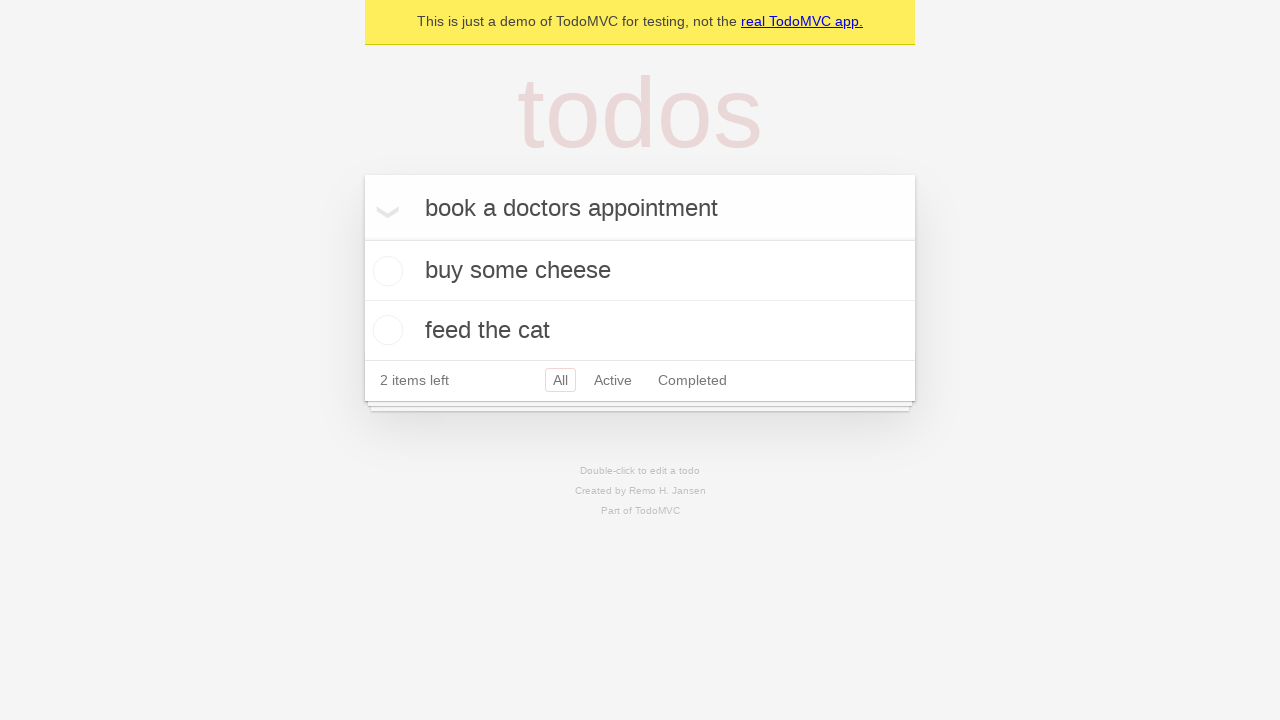

Pressed Enter to create todo item 'book a doctors appointment' on internal:attr=[placeholder="What needs to be done?"i]
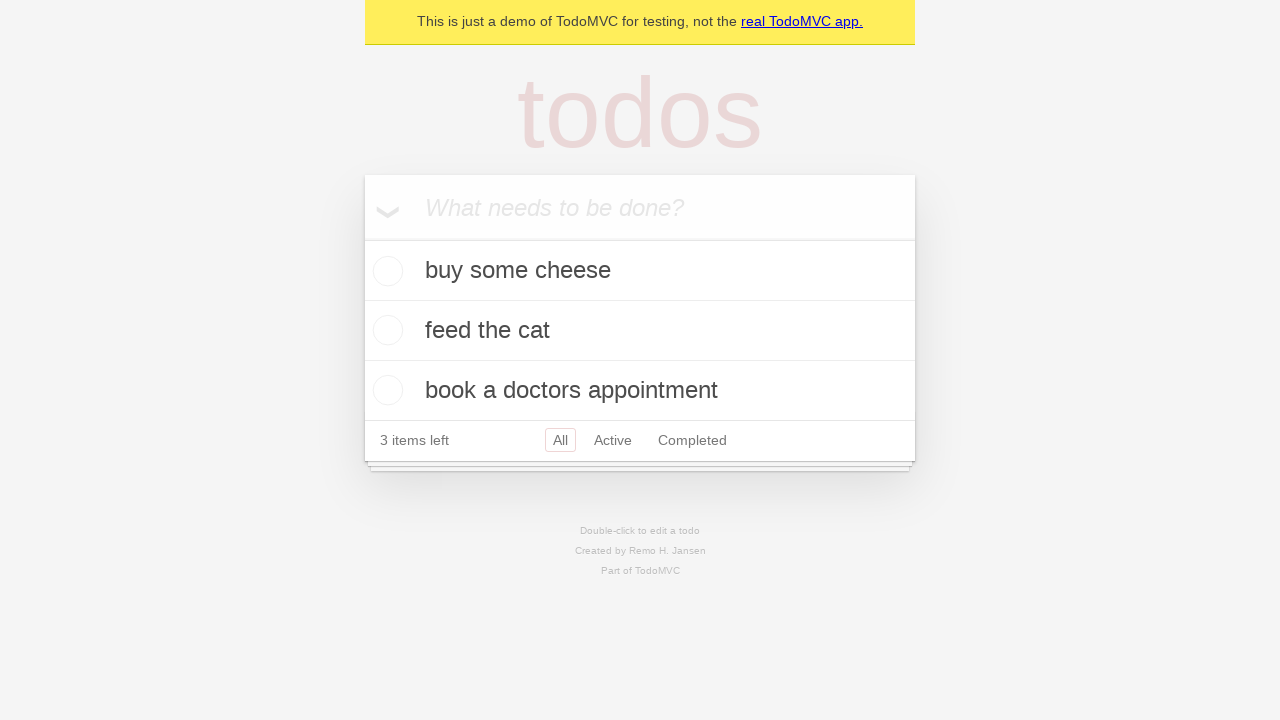

Third todo item loaded and ready
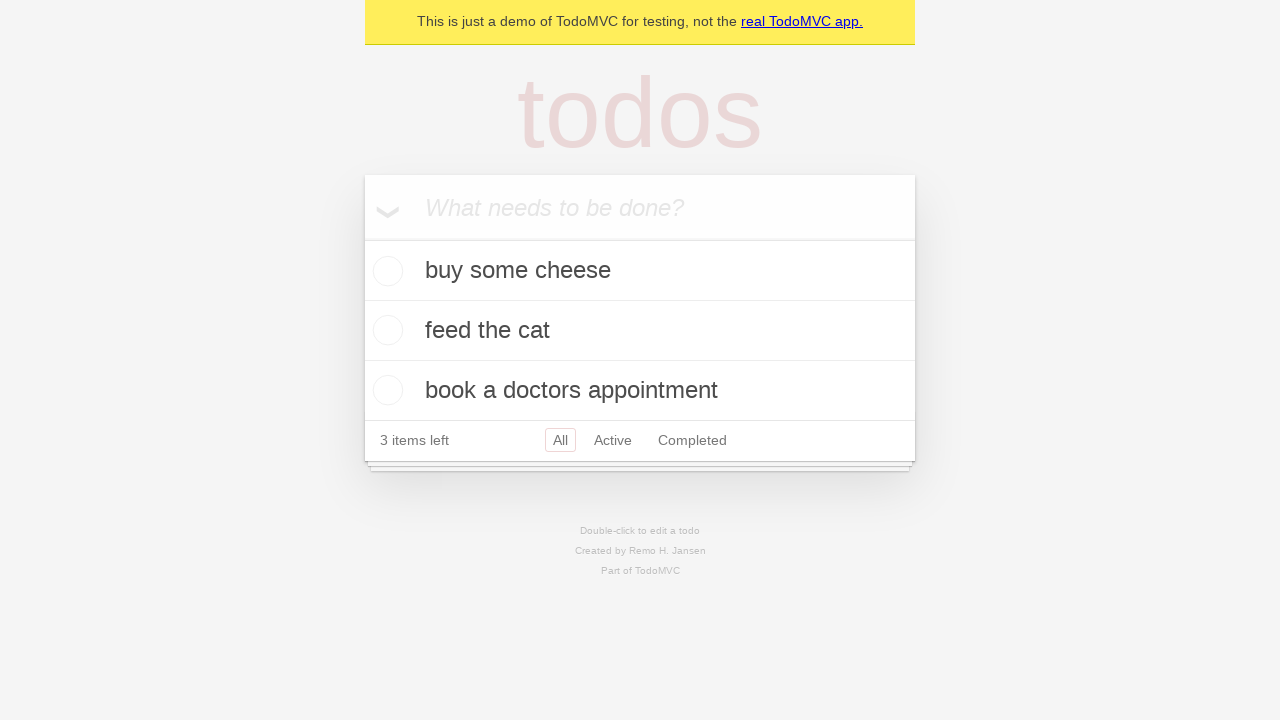

Double-clicked on second todo item to enter edit mode at (640, 331) on internal:testid=[data-testid="todo-item"s] >> nth=1
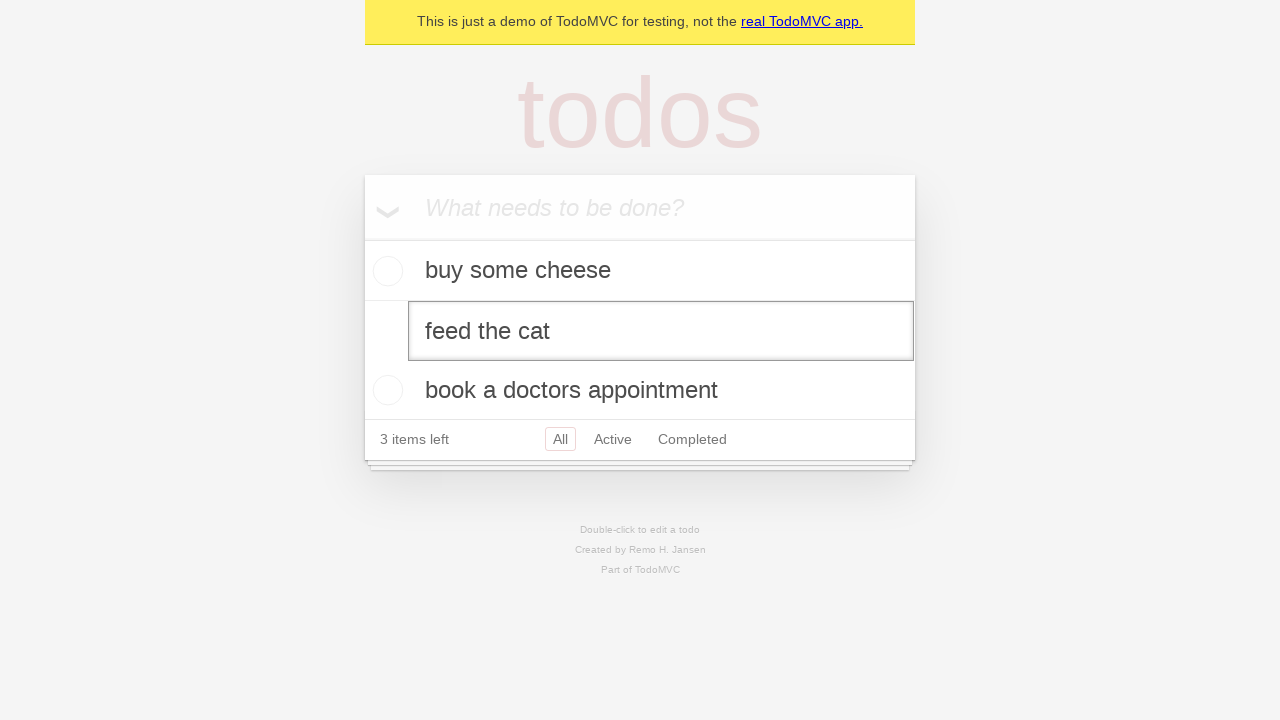

Filled edit field with new text 'buy some sausages' on internal:testid=[data-testid="todo-item"s] >> nth=1 >> internal:role=textbox[nam
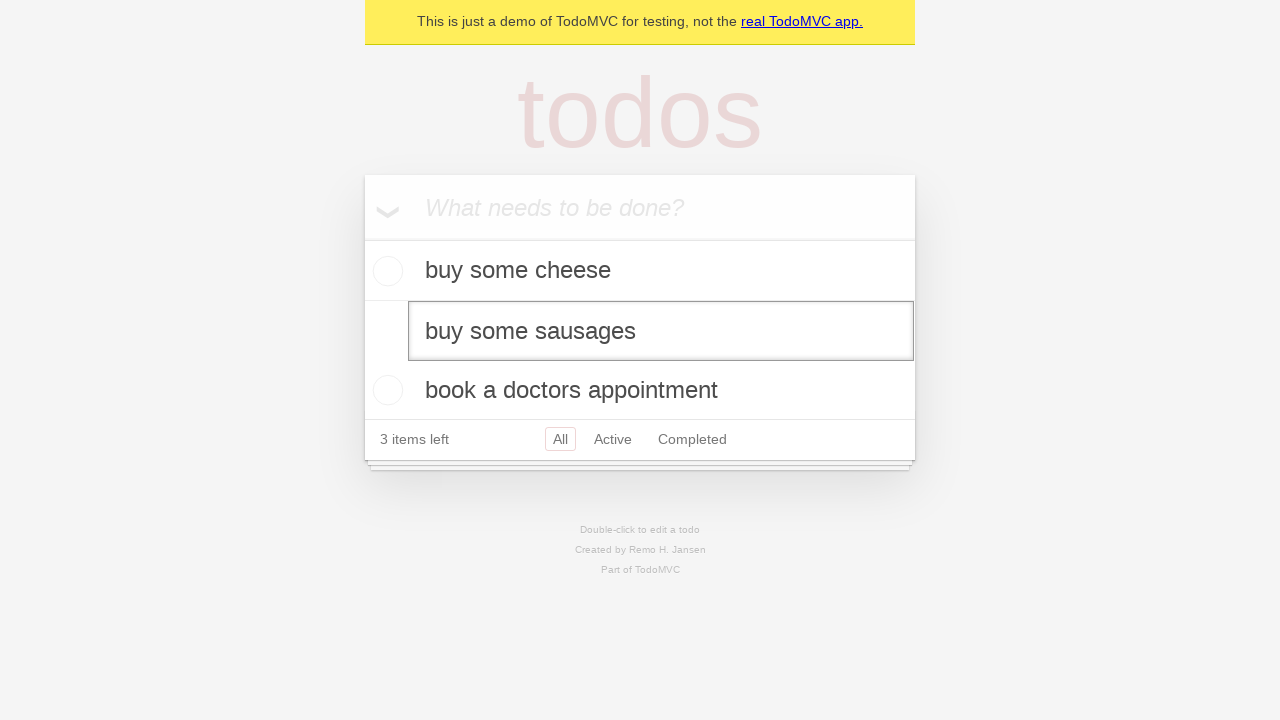

Pressed Enter to confirm todo item edit on internal:testid=[data-testid="todo-item"s] >> nth=1 >> internal:role=textbox[nam
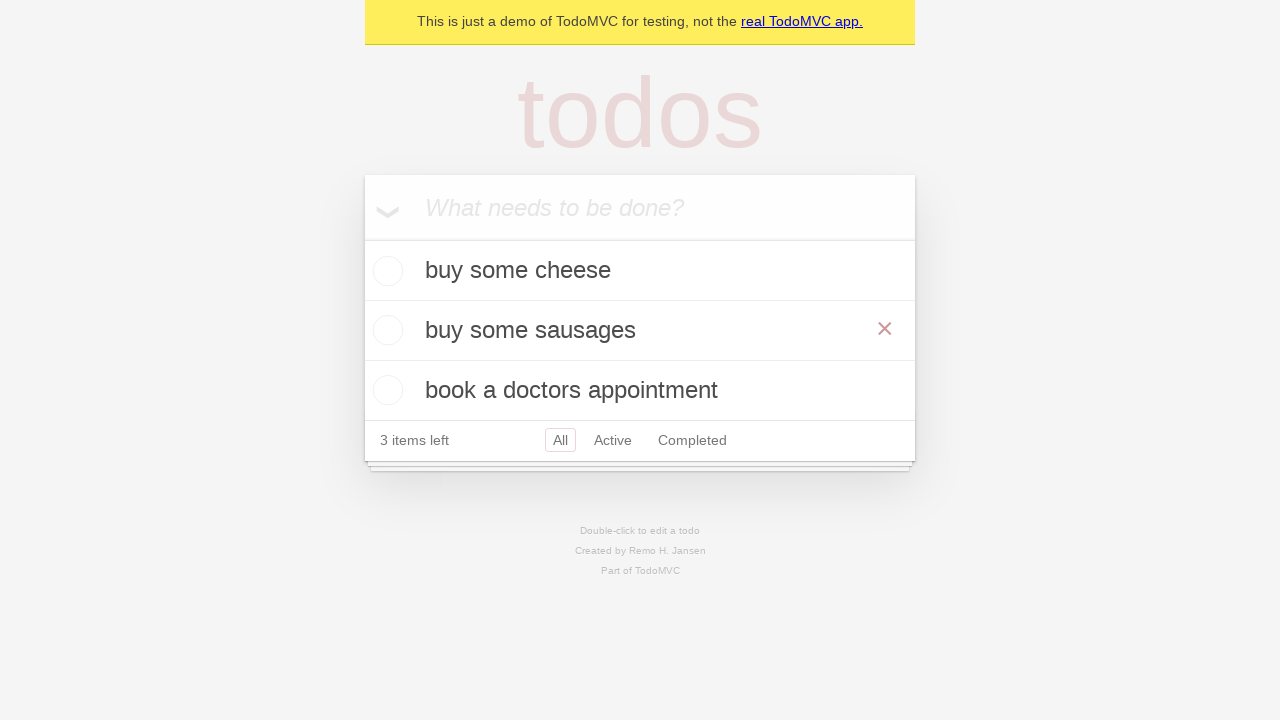

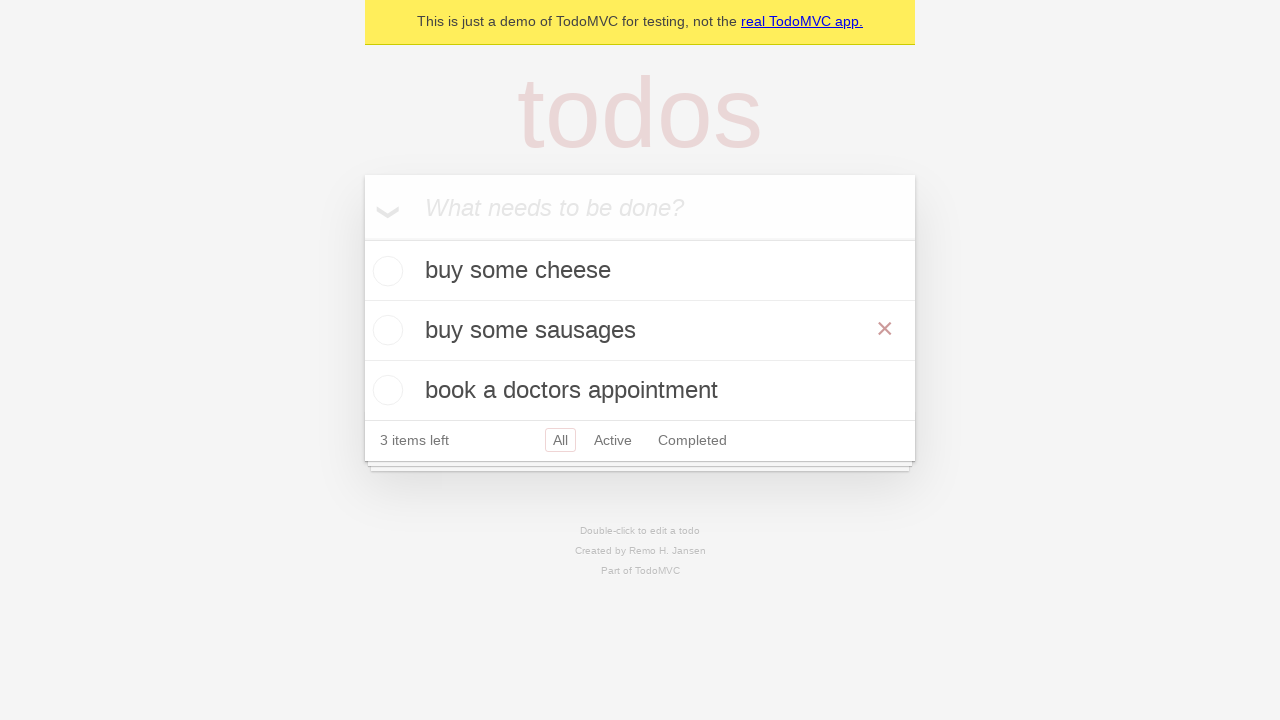